Tests date picker functionality by entering a date value and submitting it

Starting URL: http://formy-project.herokuapp.com/datepicker

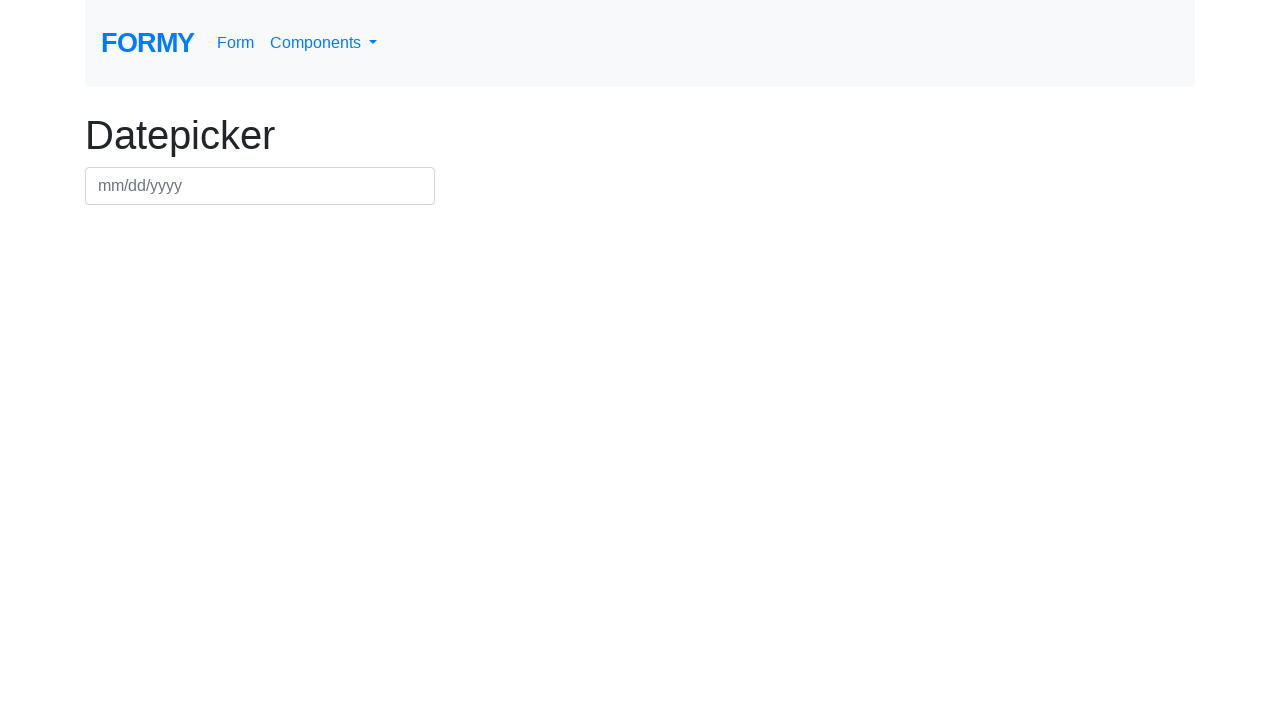

Filled date picker field with '13/01/2022' on #datepicker
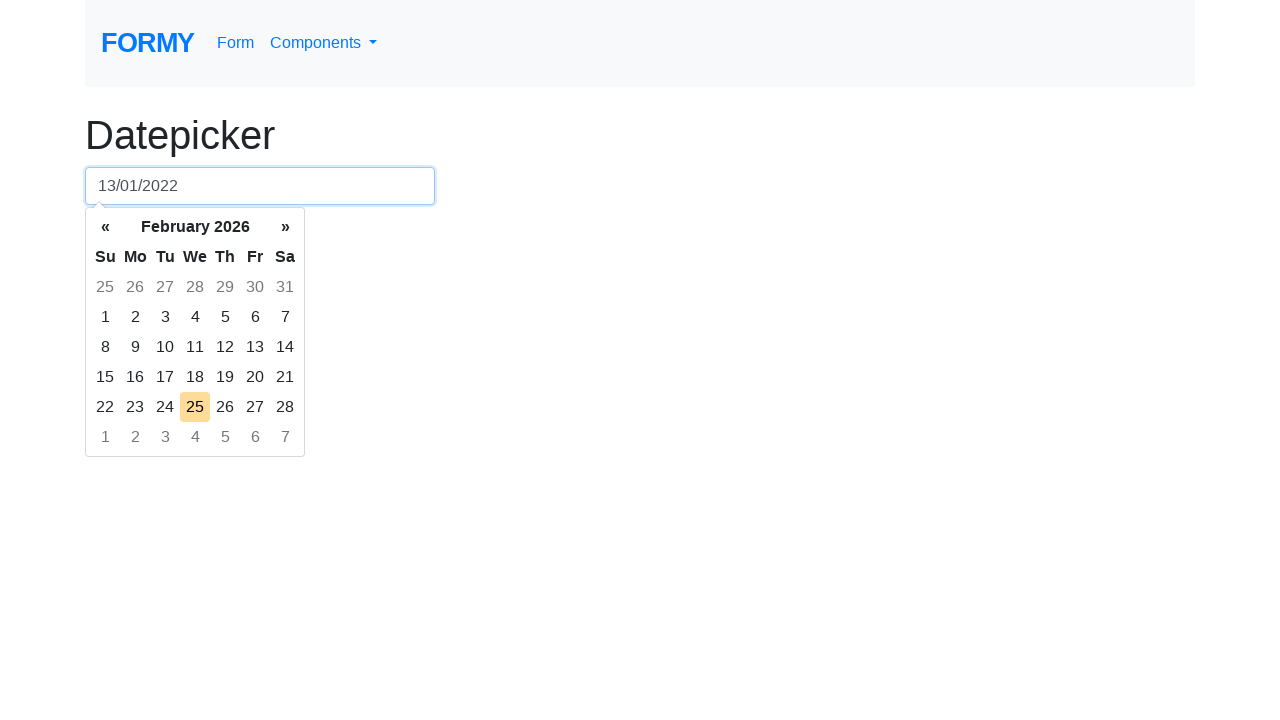

Pressed Enter to submit the date on #datepicker
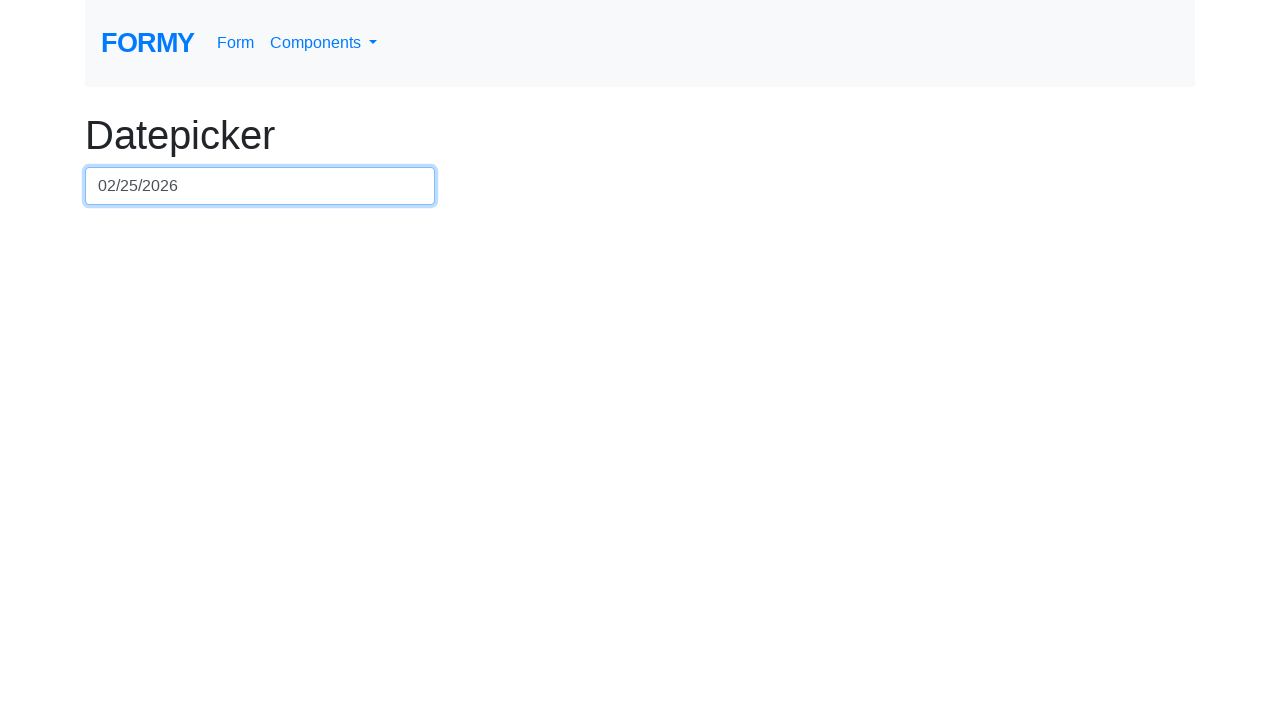

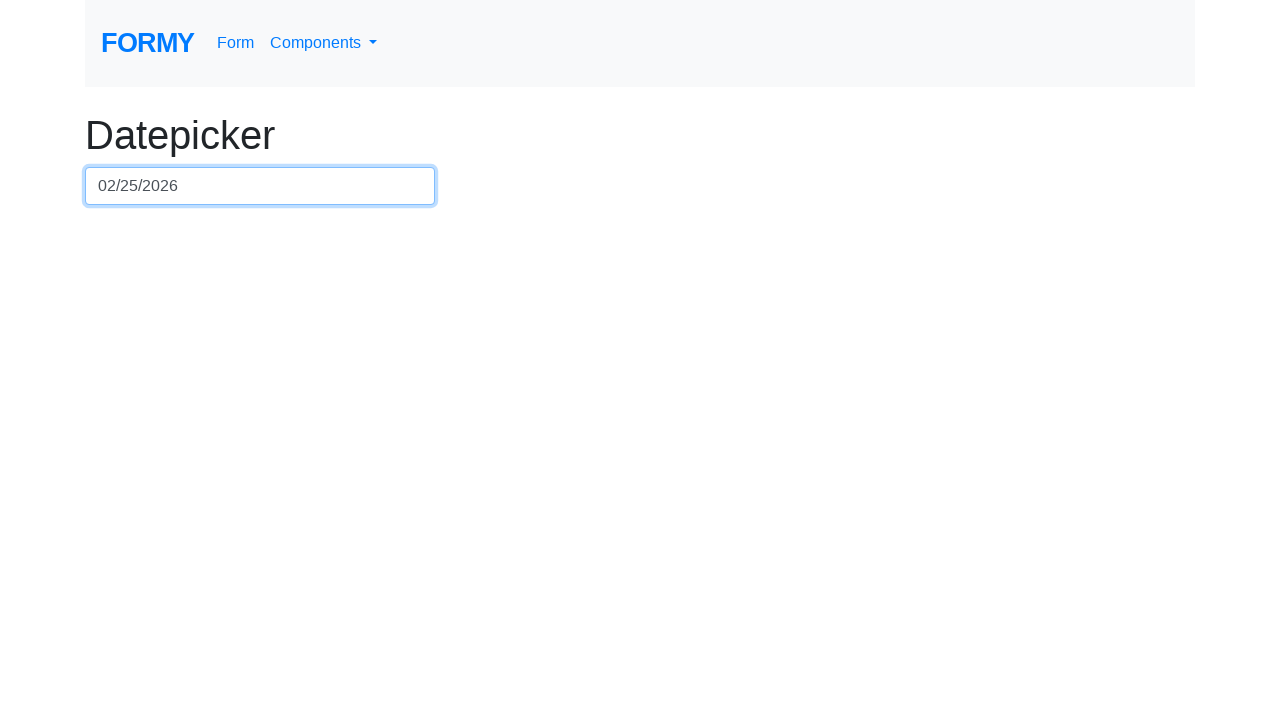